Tests interaction with web elements on a product category page by finding and clicking a paragraph element, then finding a label element and clicking it to verify interaction capabilities.

Starting URL: https://autocare.com.bd/products/category/audio-entertainment

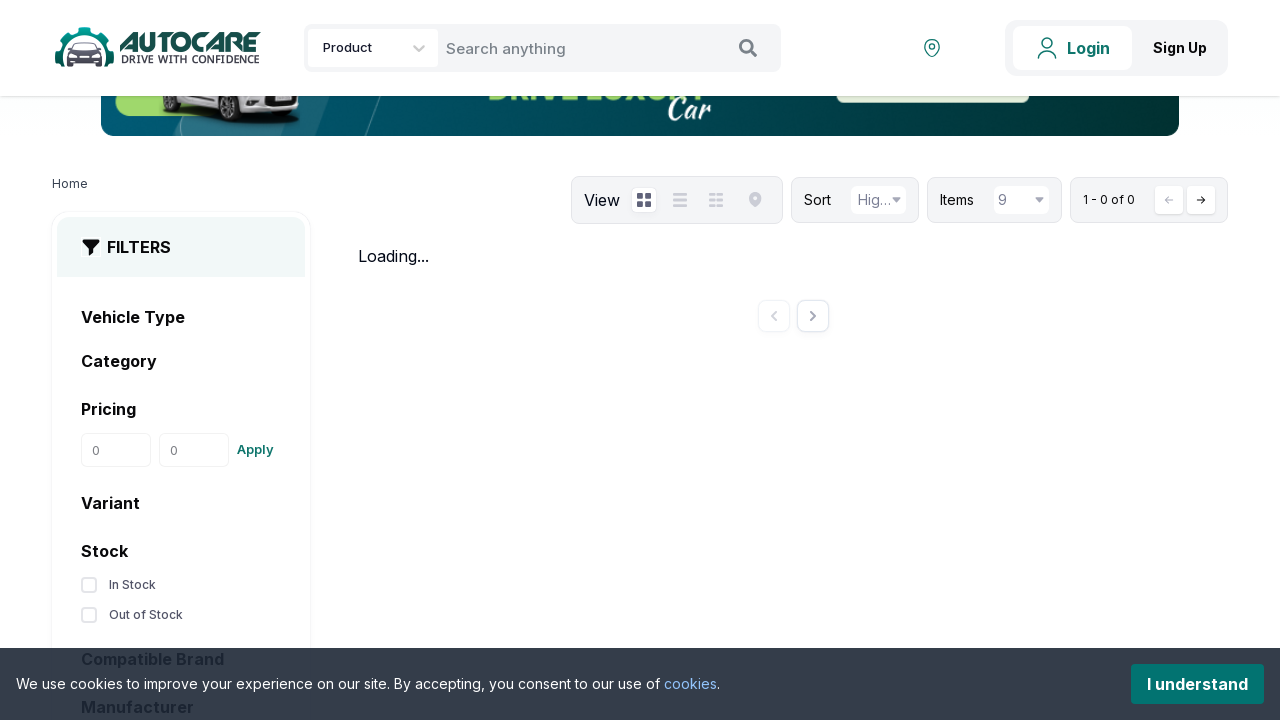

Located first paragraph element
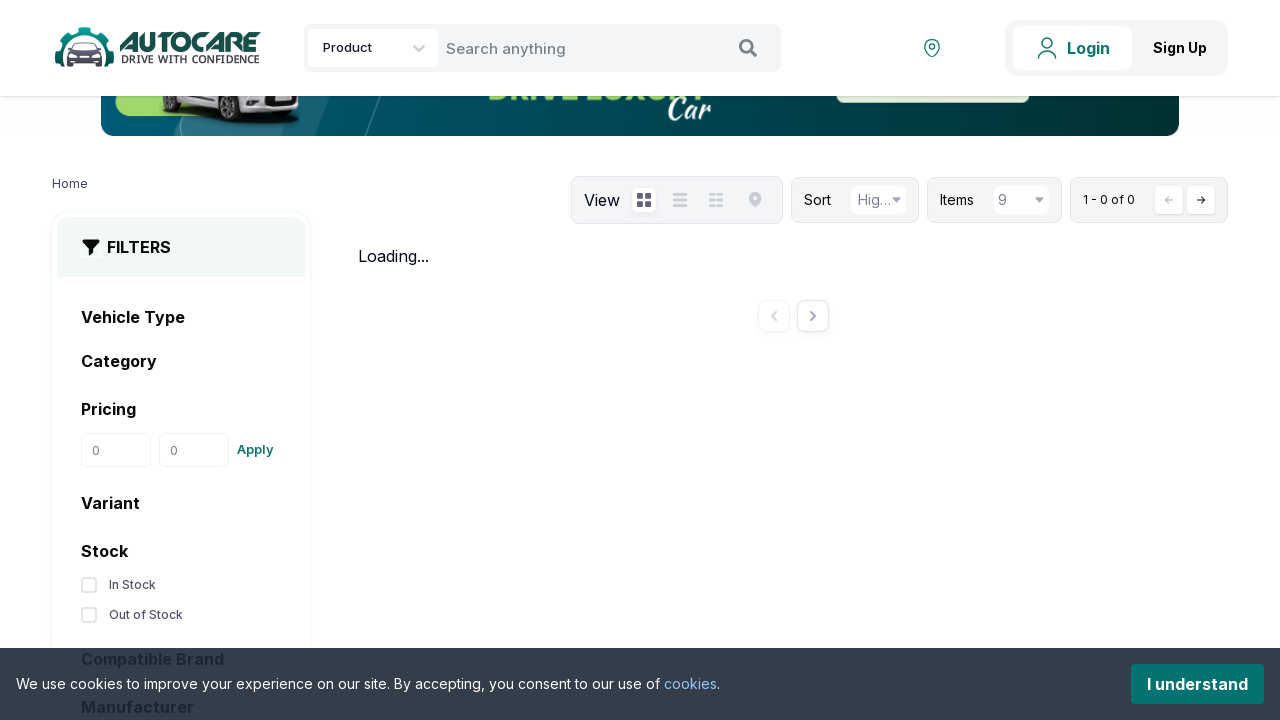

Retrieved text content from first paragraph: 'Vehicle Type'
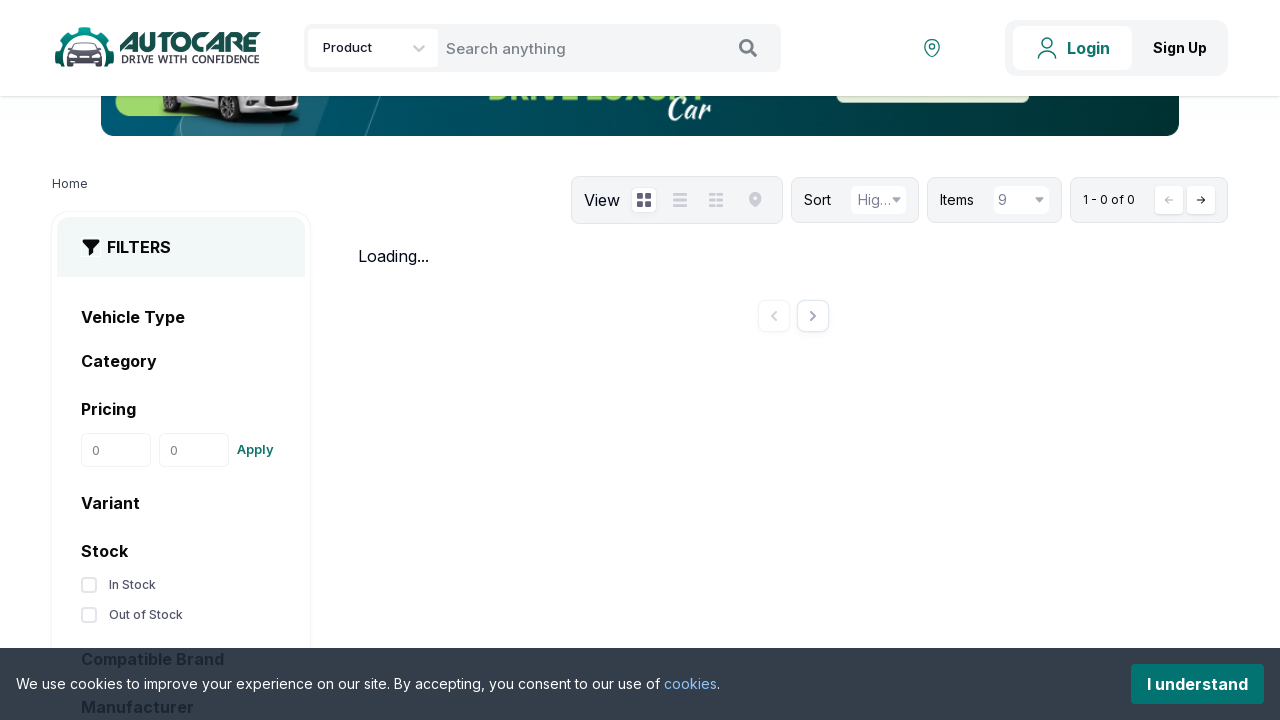

Clicked on first paragraph element at (195, 317) on p >> nth=0
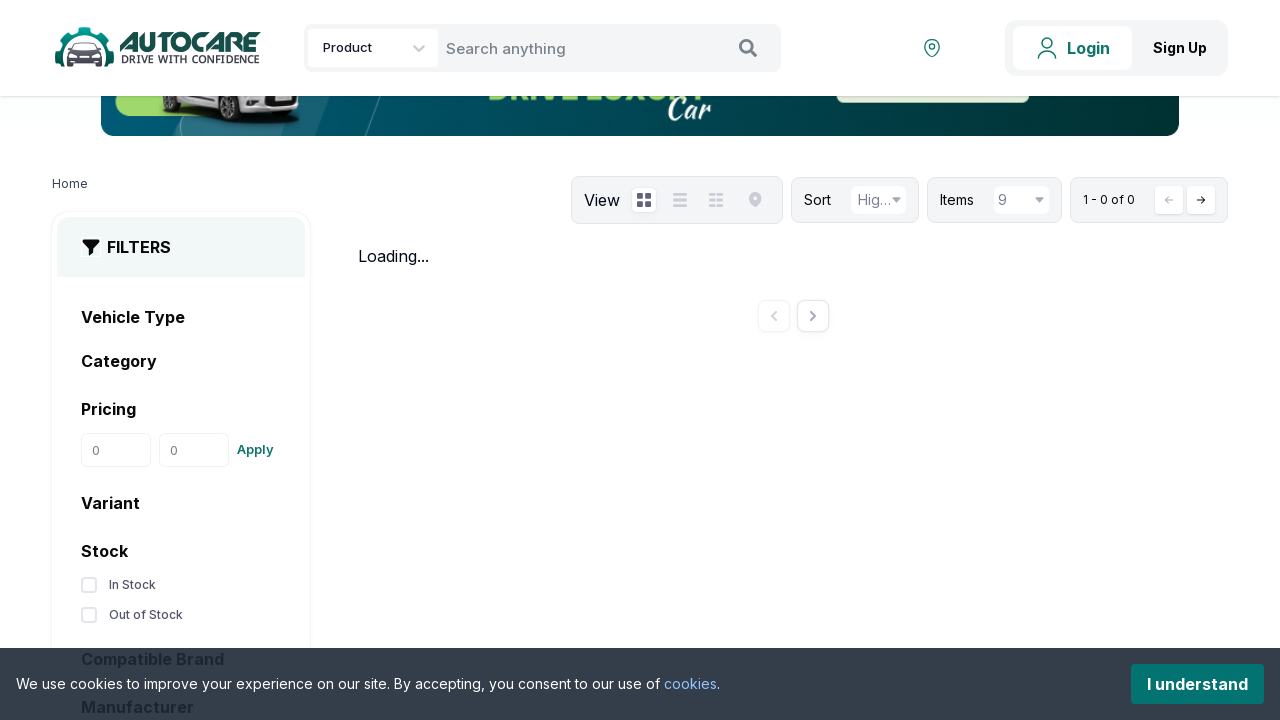

Waited 2000ms for page to update after paragraph click
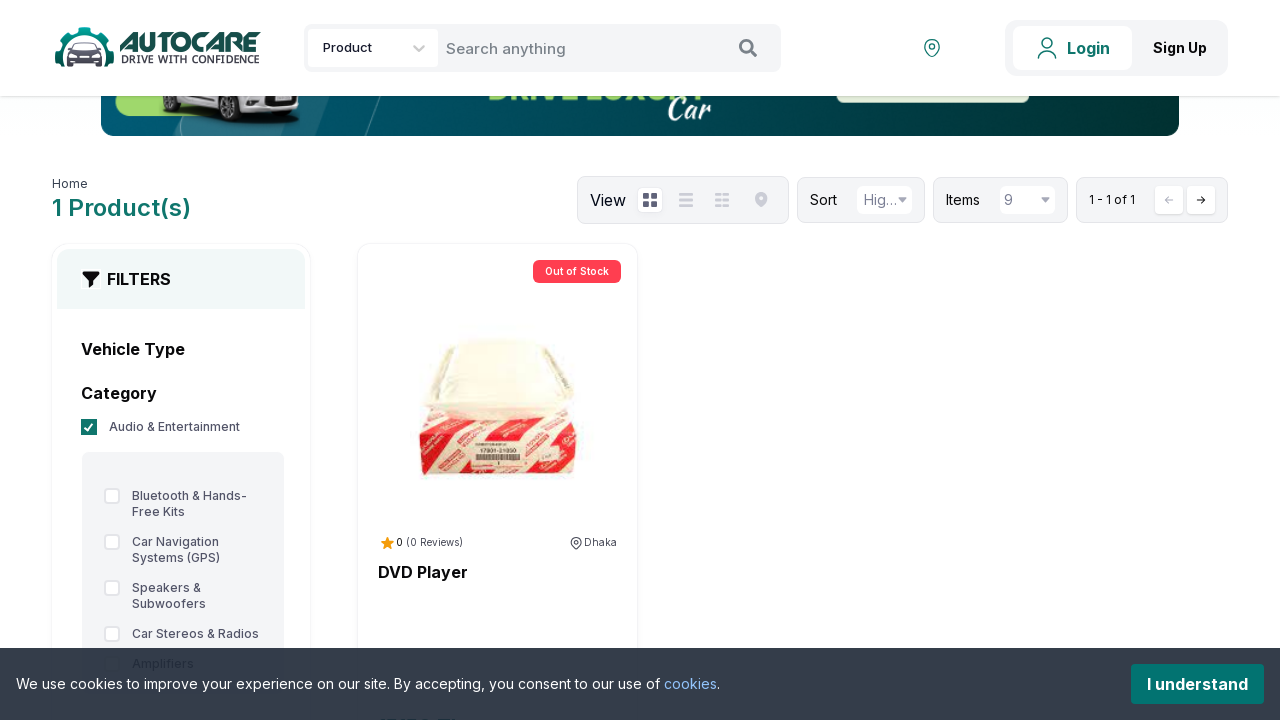

Located first label element
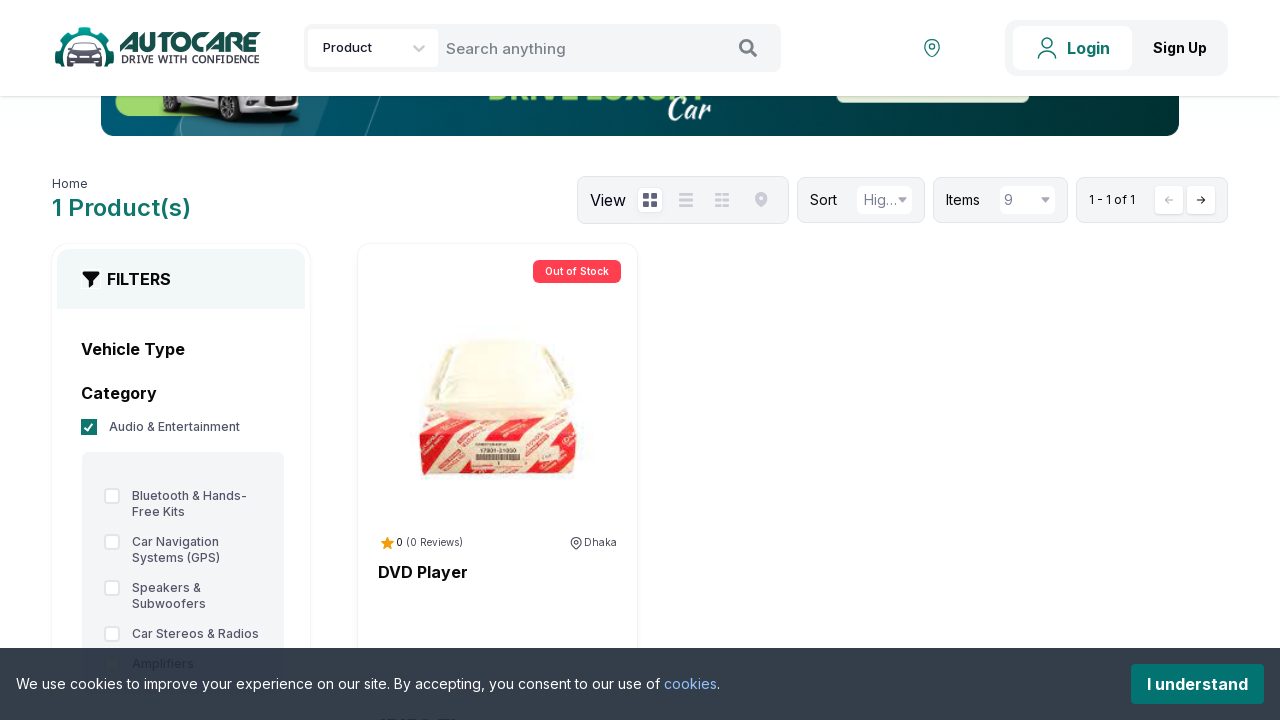

Checked label visibility status: True
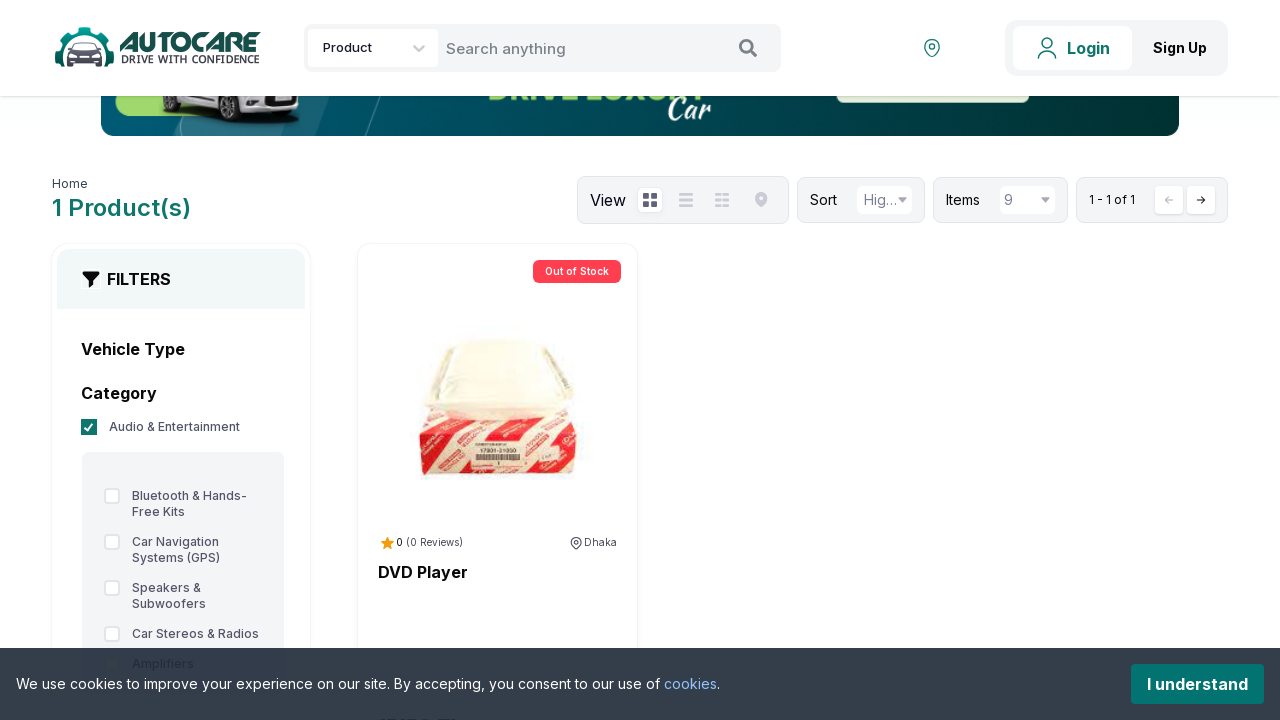

Clicked on first label element at (195, 427) on label >> nth=0
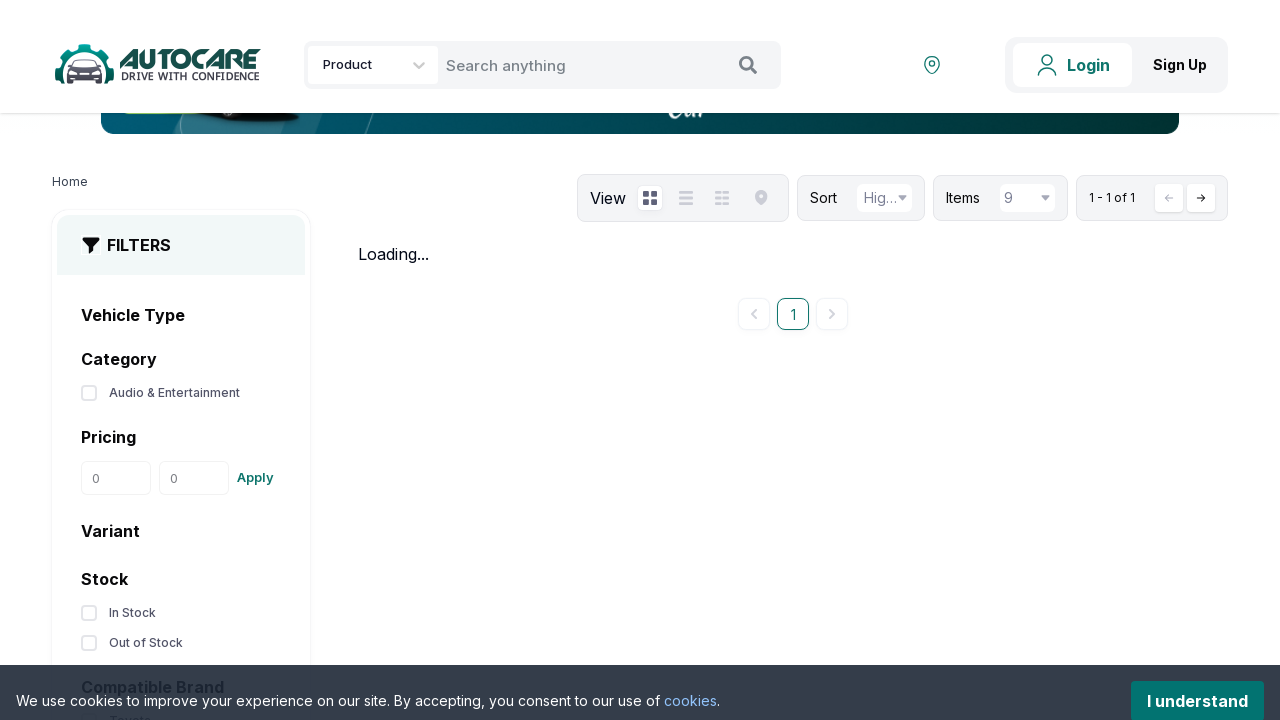

Waited 1000ms for state change after label click
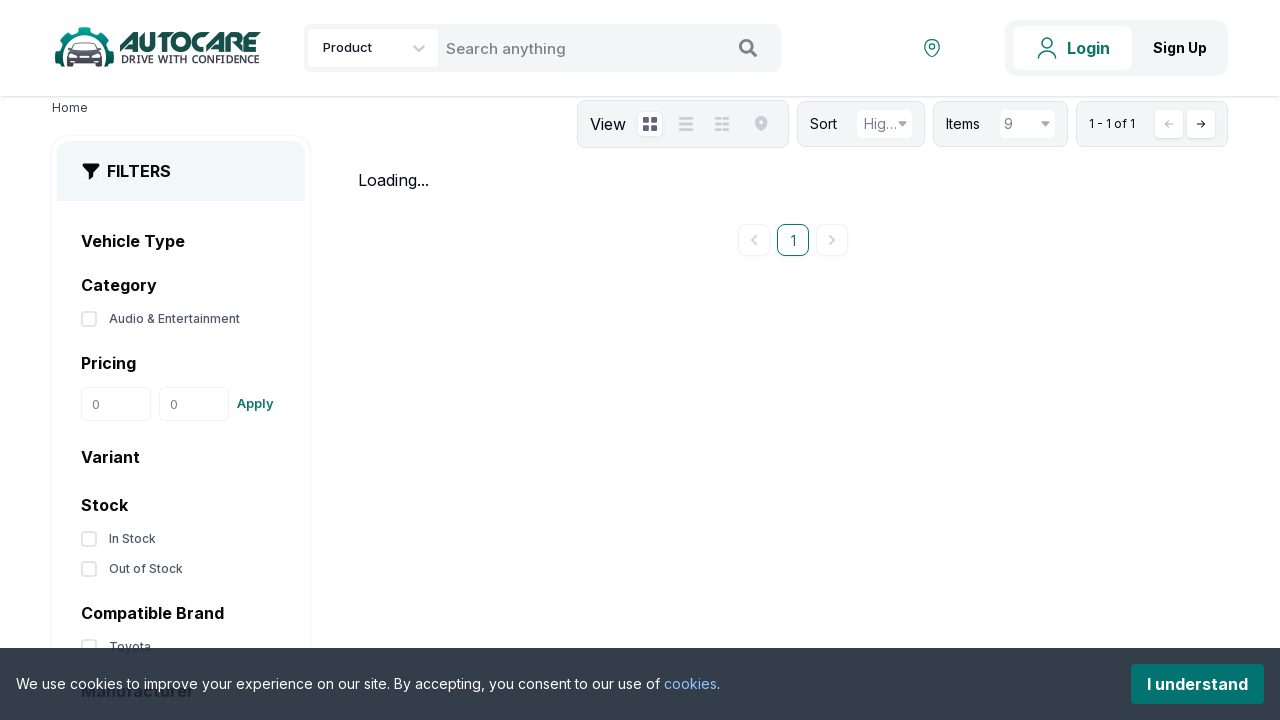

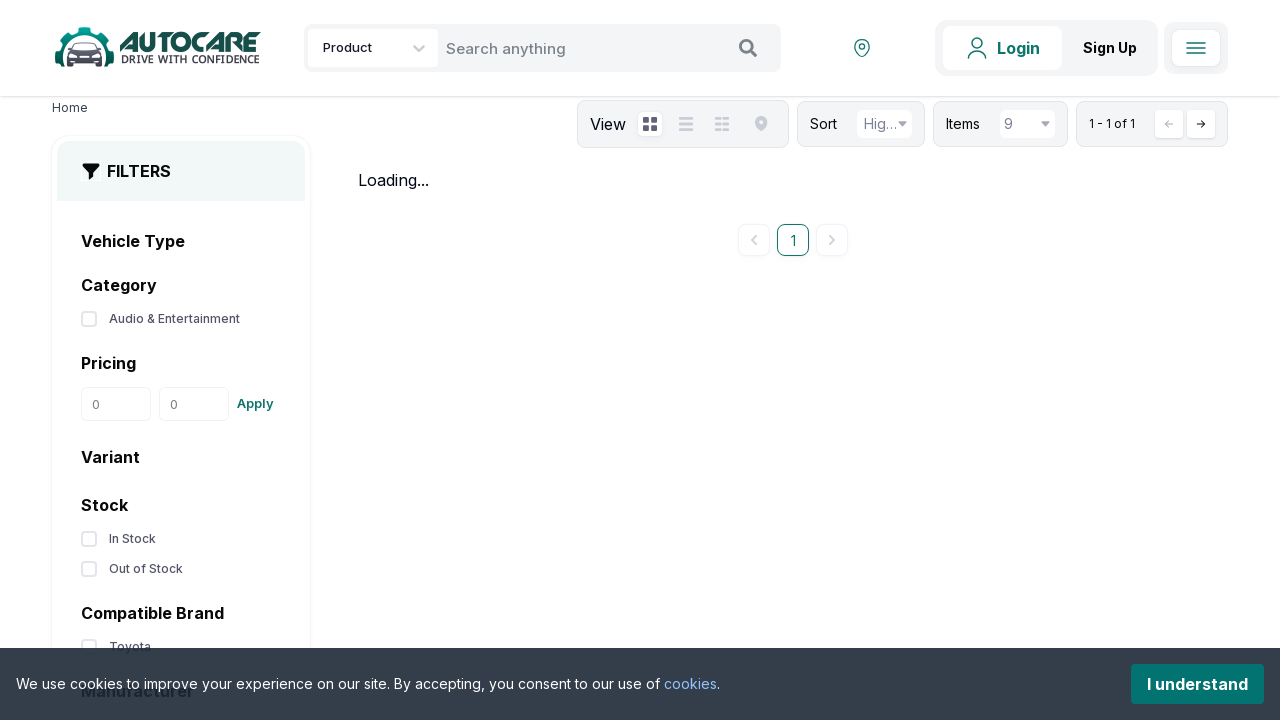